Tests form element visibility by filling email field, clicking radio button, and filling textarea

Starting URL: https://automationfc.github.io/basic-form/index.html

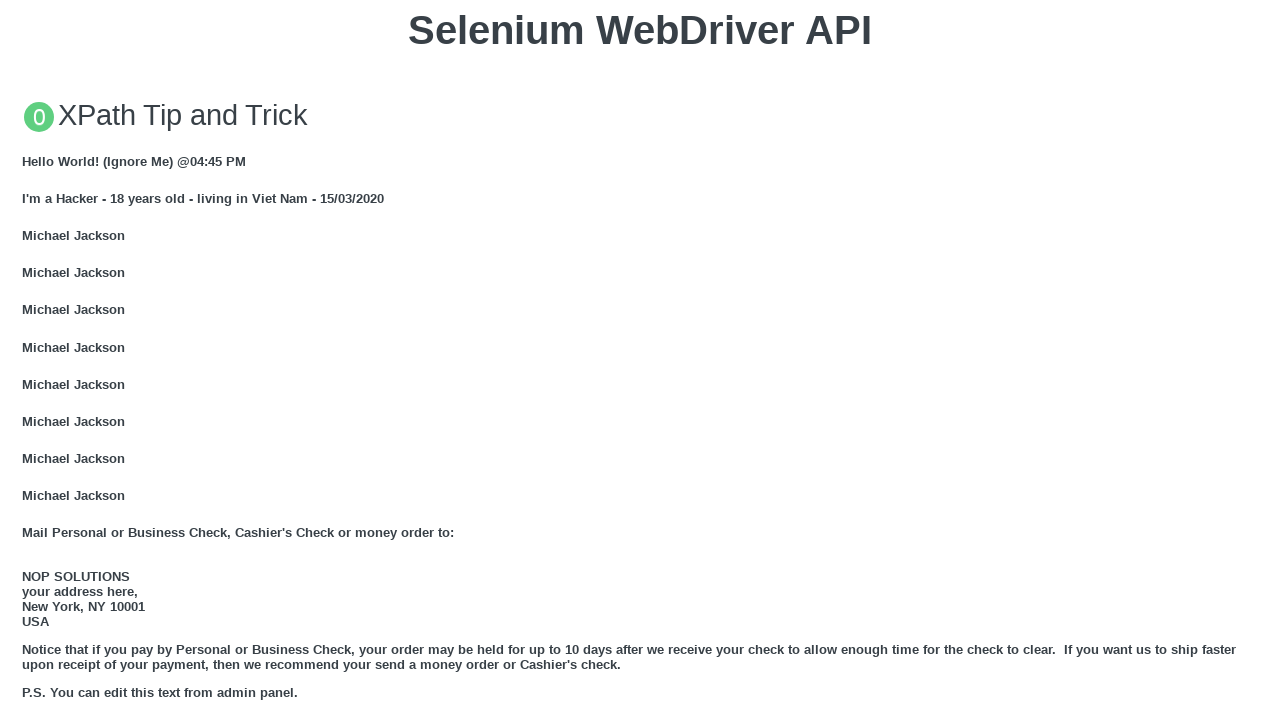

Filled email field with 'Automation Testing' on input#email
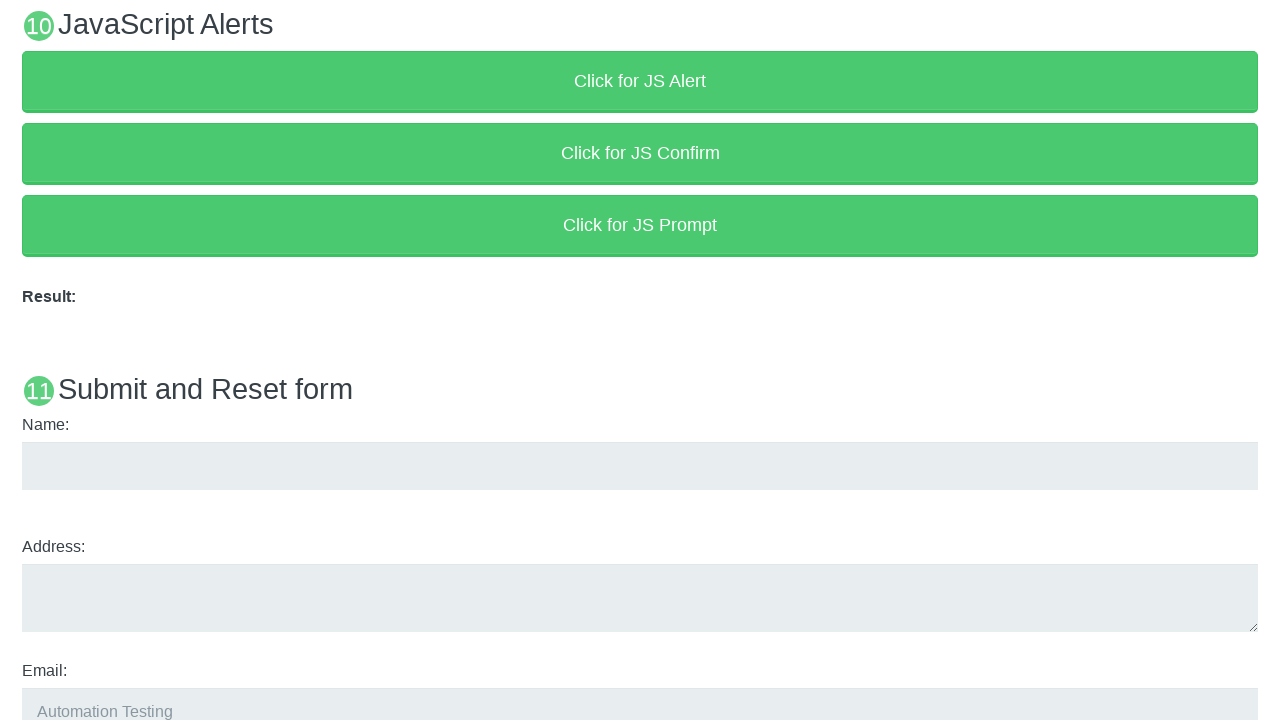

Clicked Under 18 radio button at (28, 360) on input#under_18
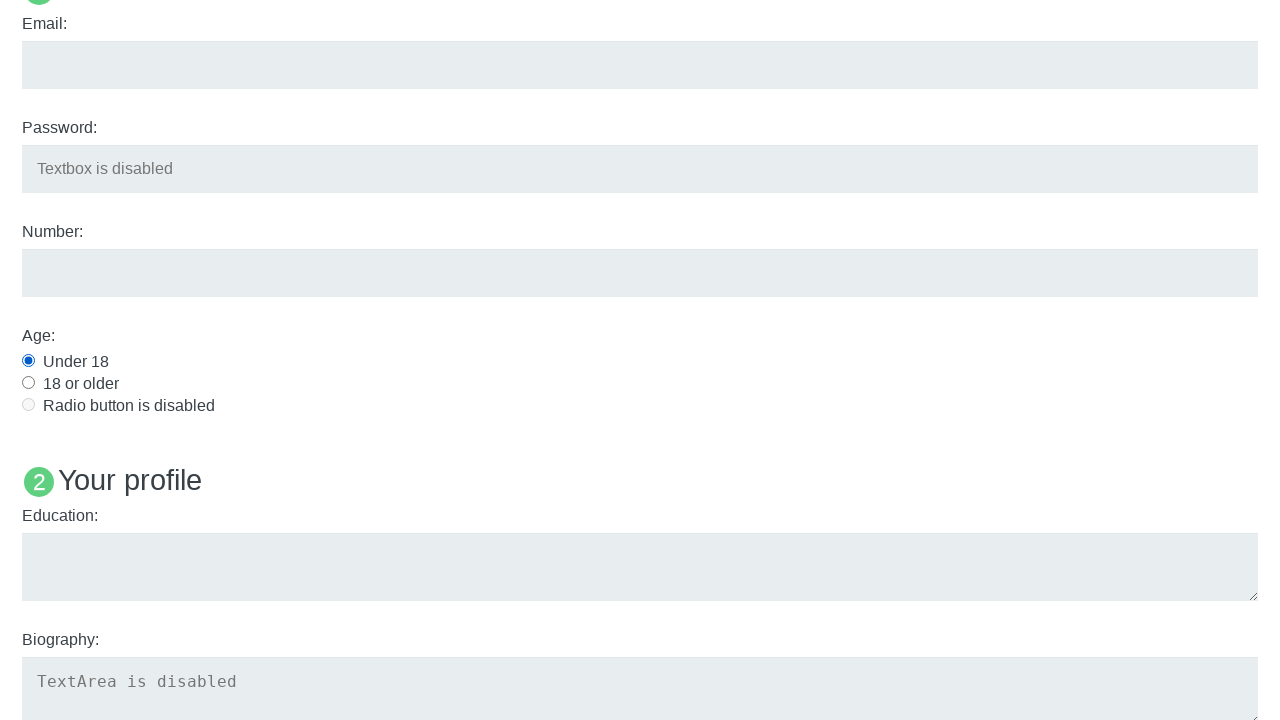

Filled education textarea with 'Automation Testing' on textarea#edu
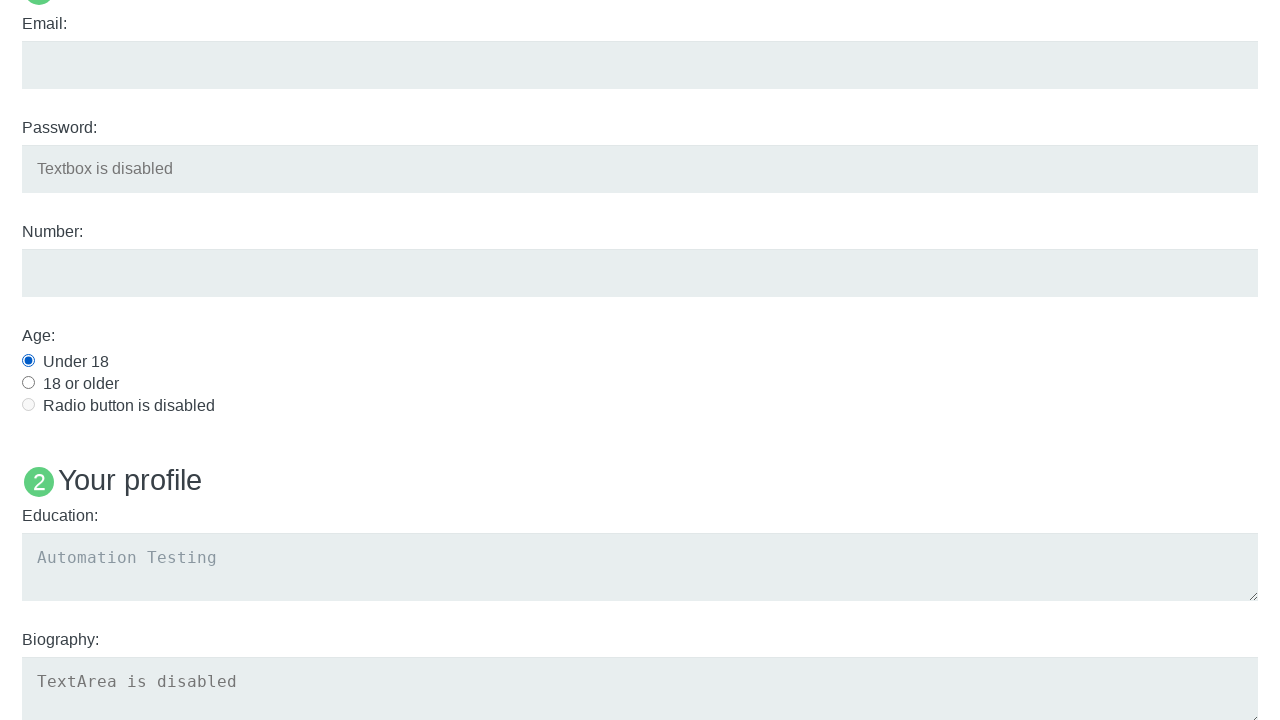

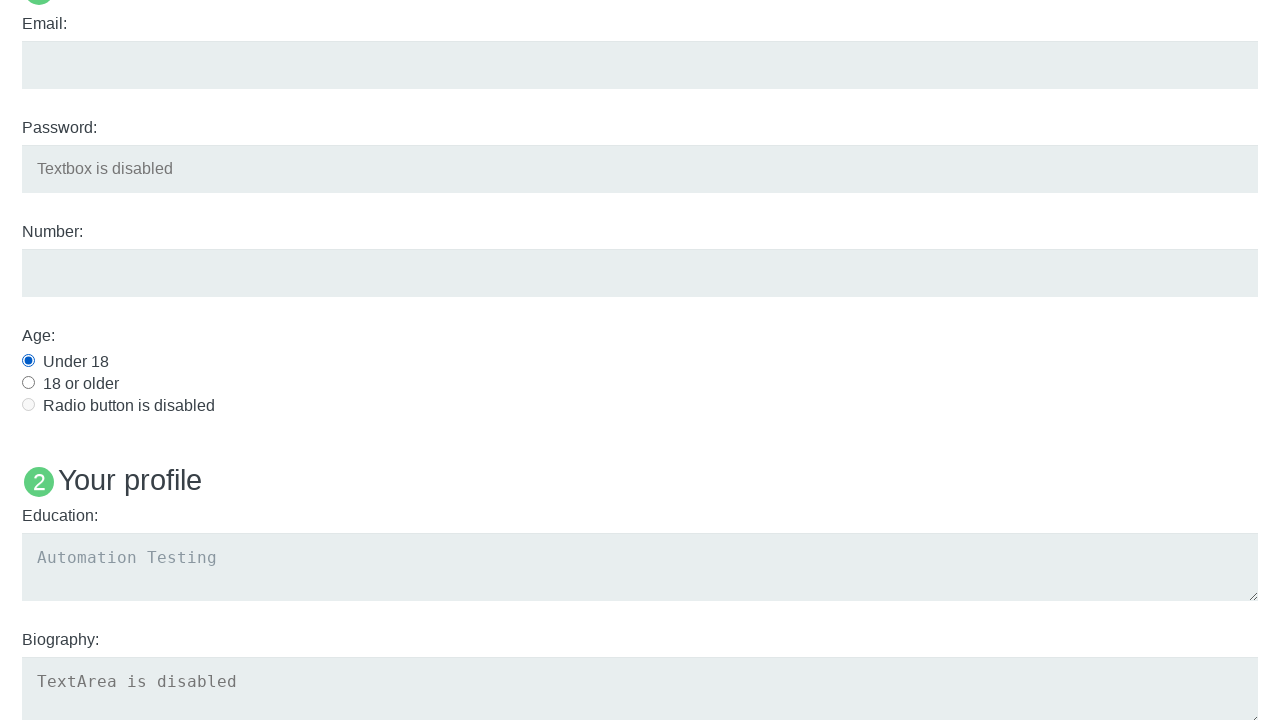